Tests login form validation with both username and password fields empty, verifying the username required error message

Starting URL: https://www.saucedemo.com/

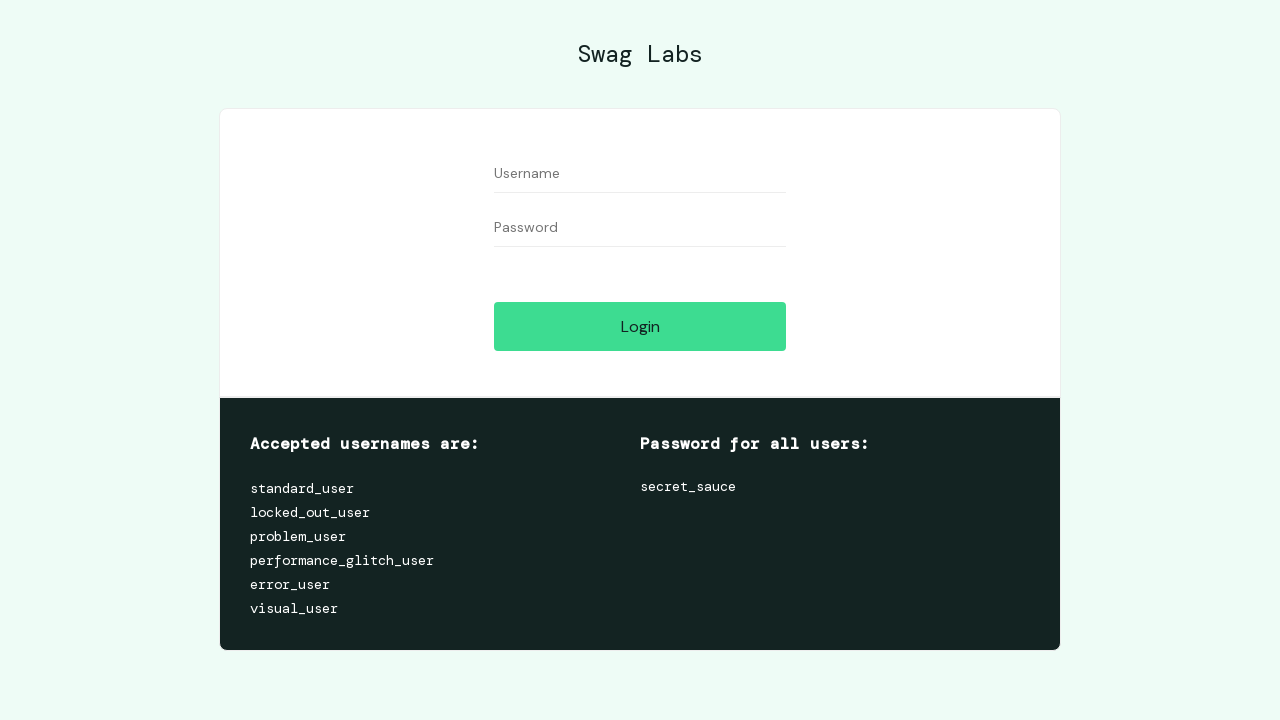

Clicked login button with both username and password fields empty at (640, 326) on input#login-button
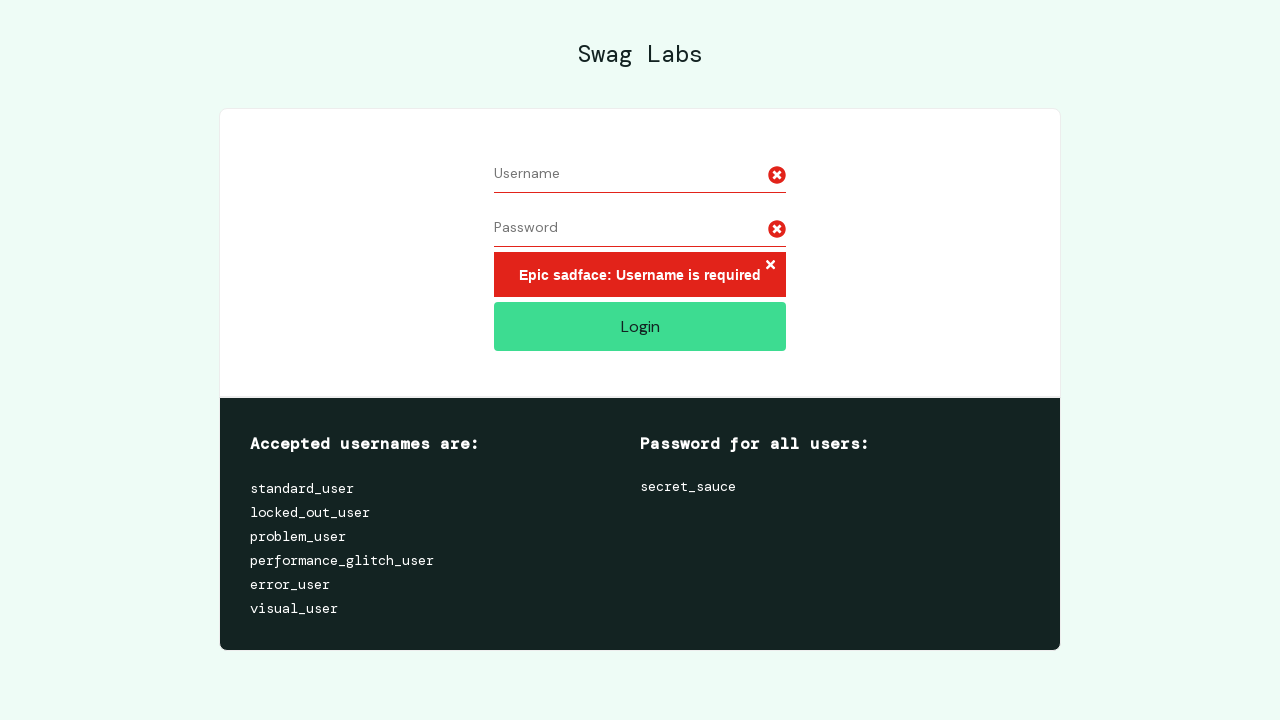

Waited for error message to appear
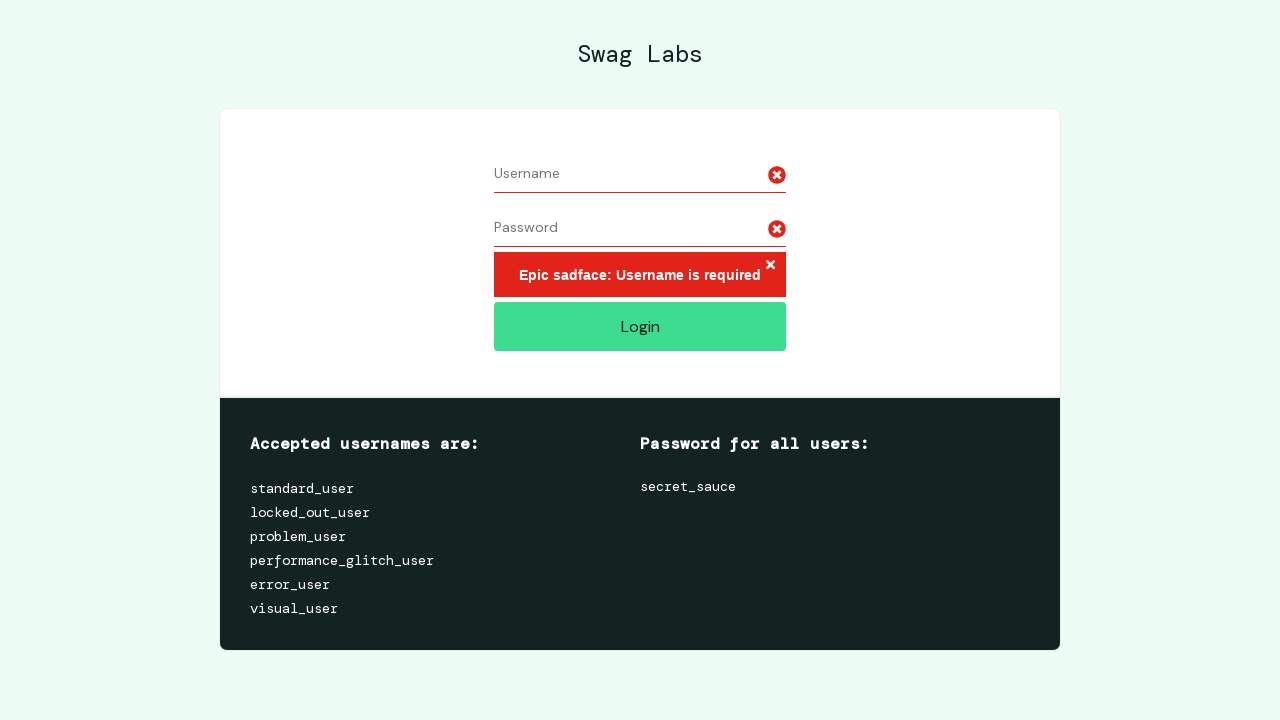

Retrieved error message text content
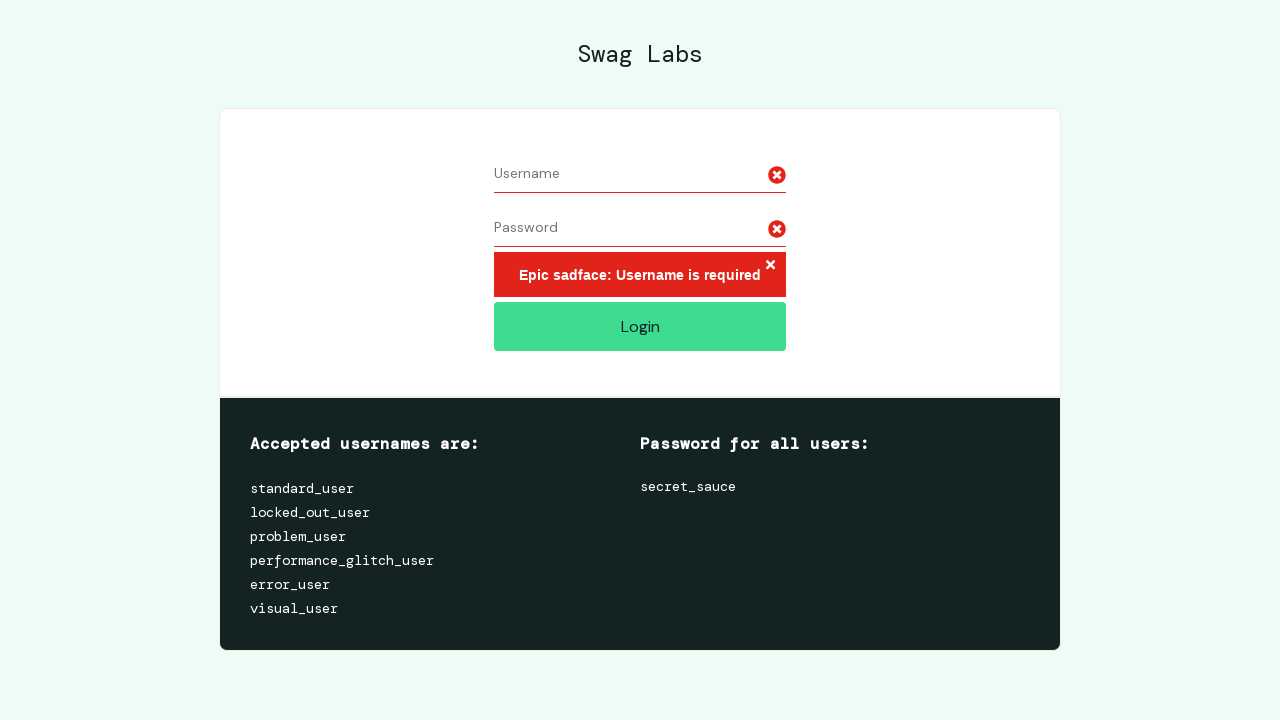

Verified correct error message: 'Epic sadface: Username is required'
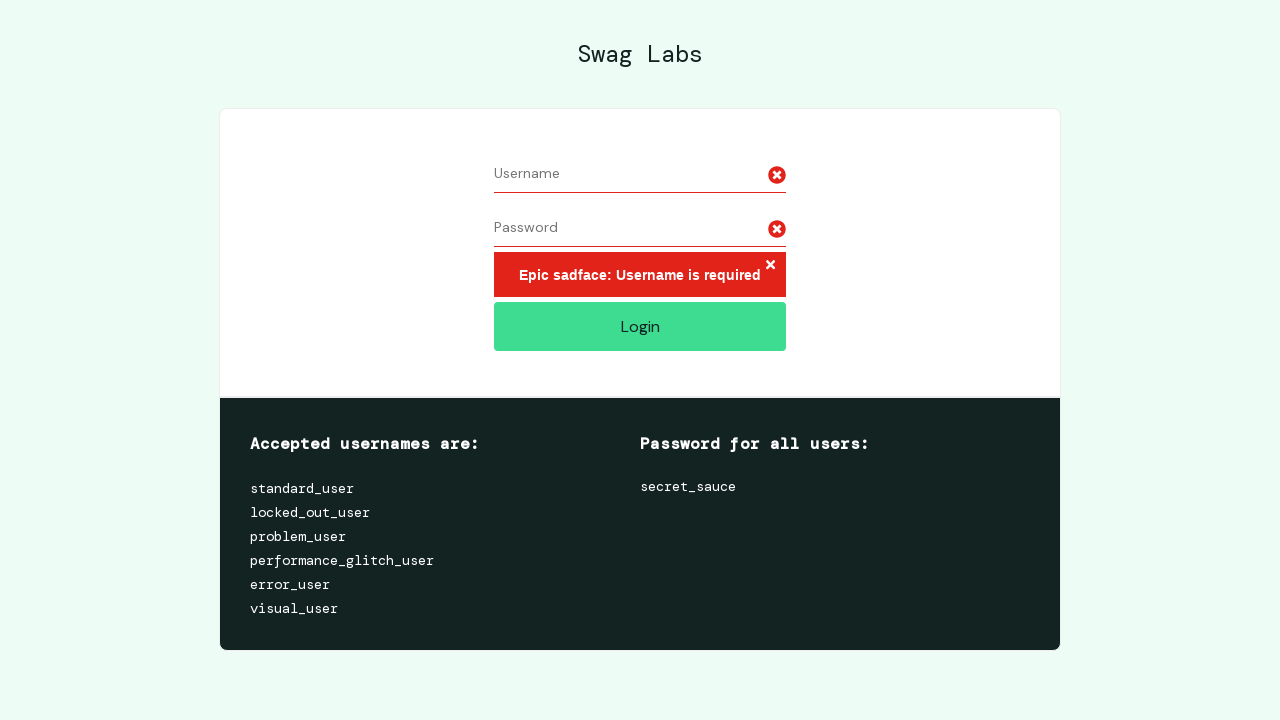

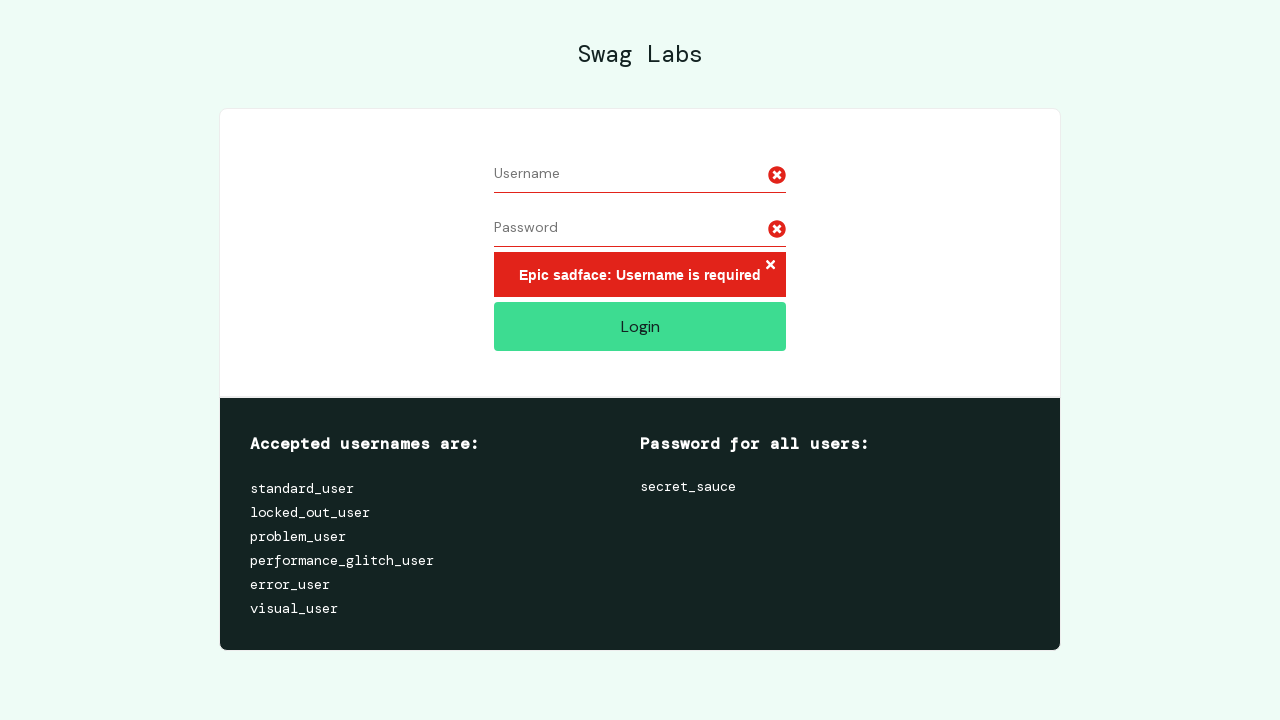